Tests marking individual todo items as complete by clicking their checkboxes

Starting URL: https://demo.playwright.dev/todomvc

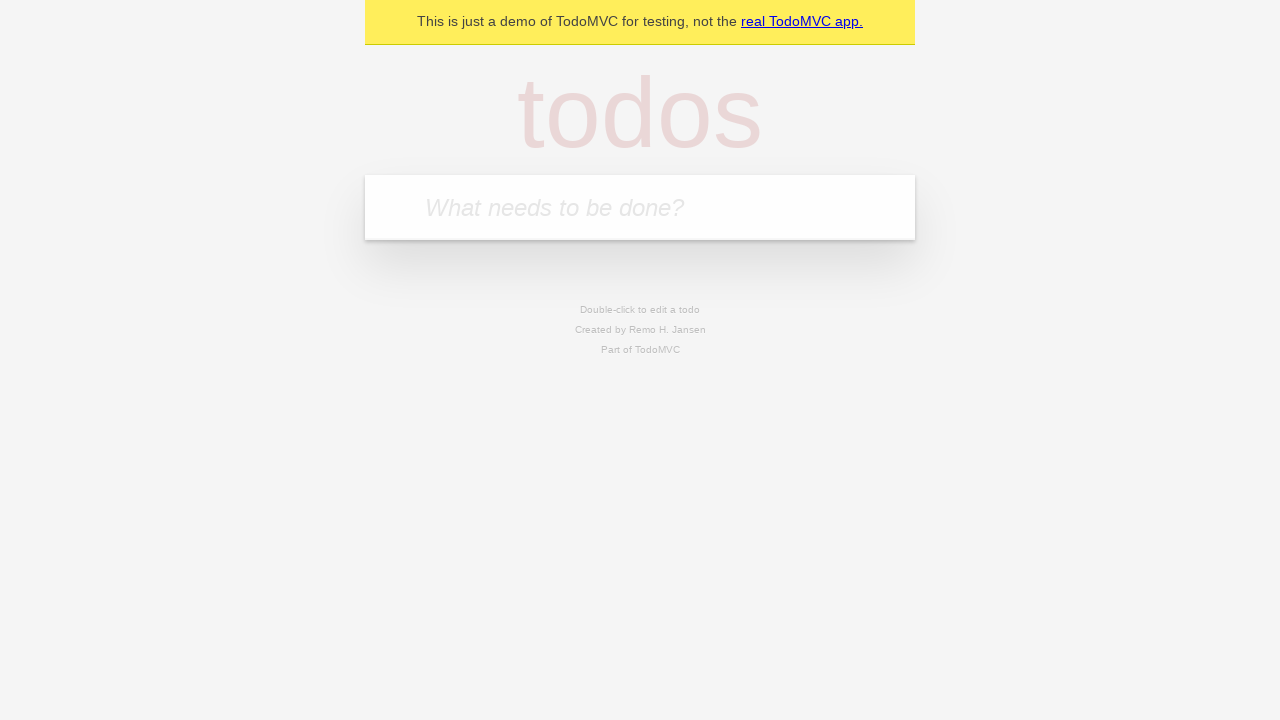

Located the 'What needs to be done?' input field
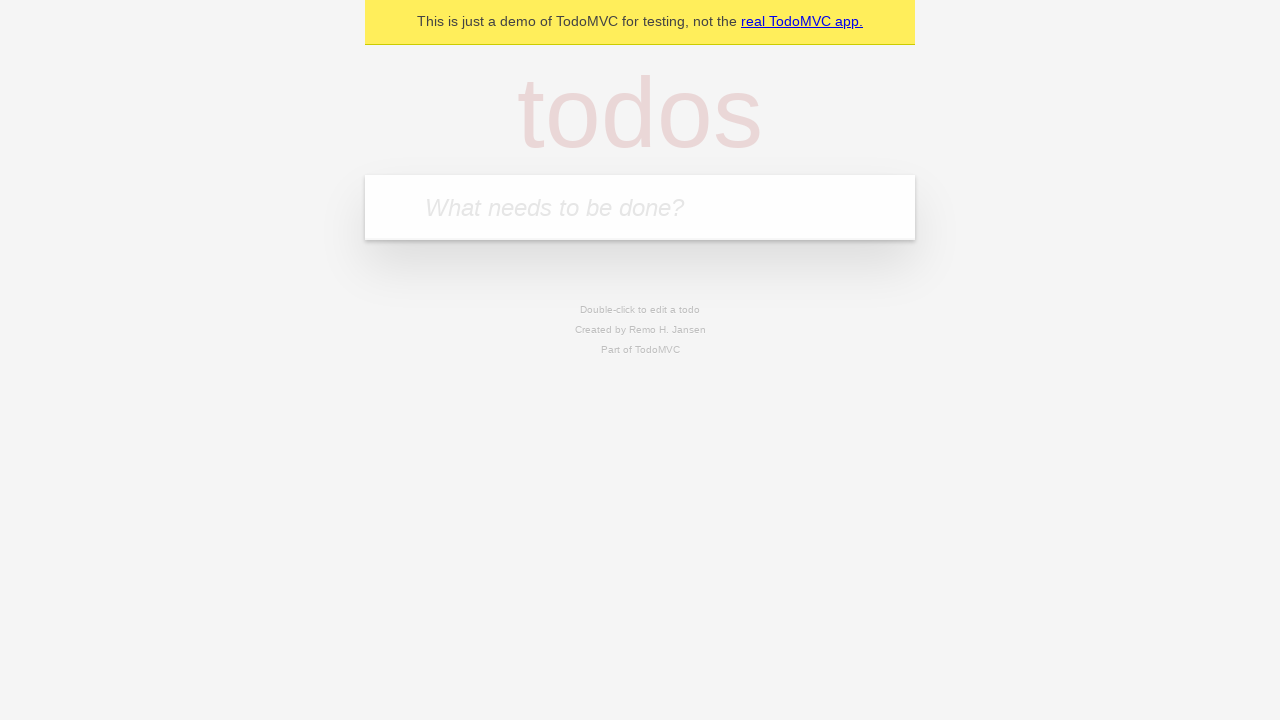

Filled todo input with 'buy some cheese' on internal:attr=[placeholder="What needs to be done?"i]
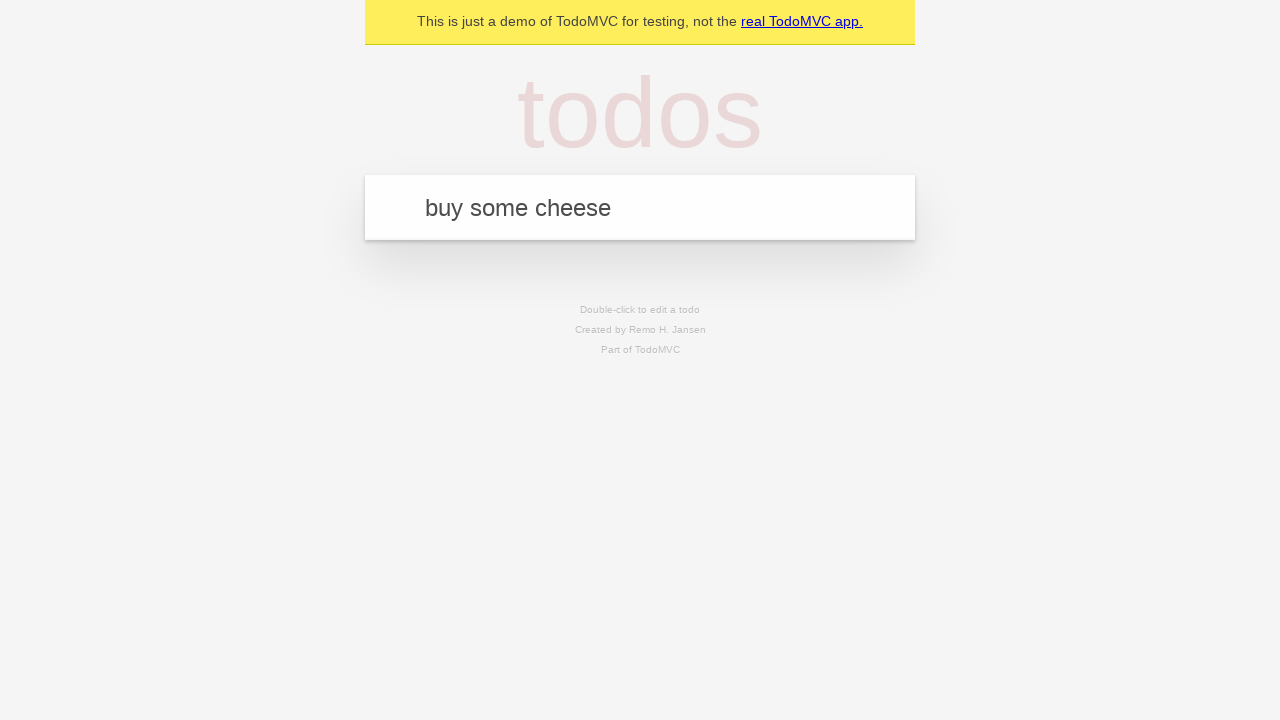

Pressed Enter to create todo item 'buy some cheese' on internal:attr=[placeholder="What needs to be done?"i]
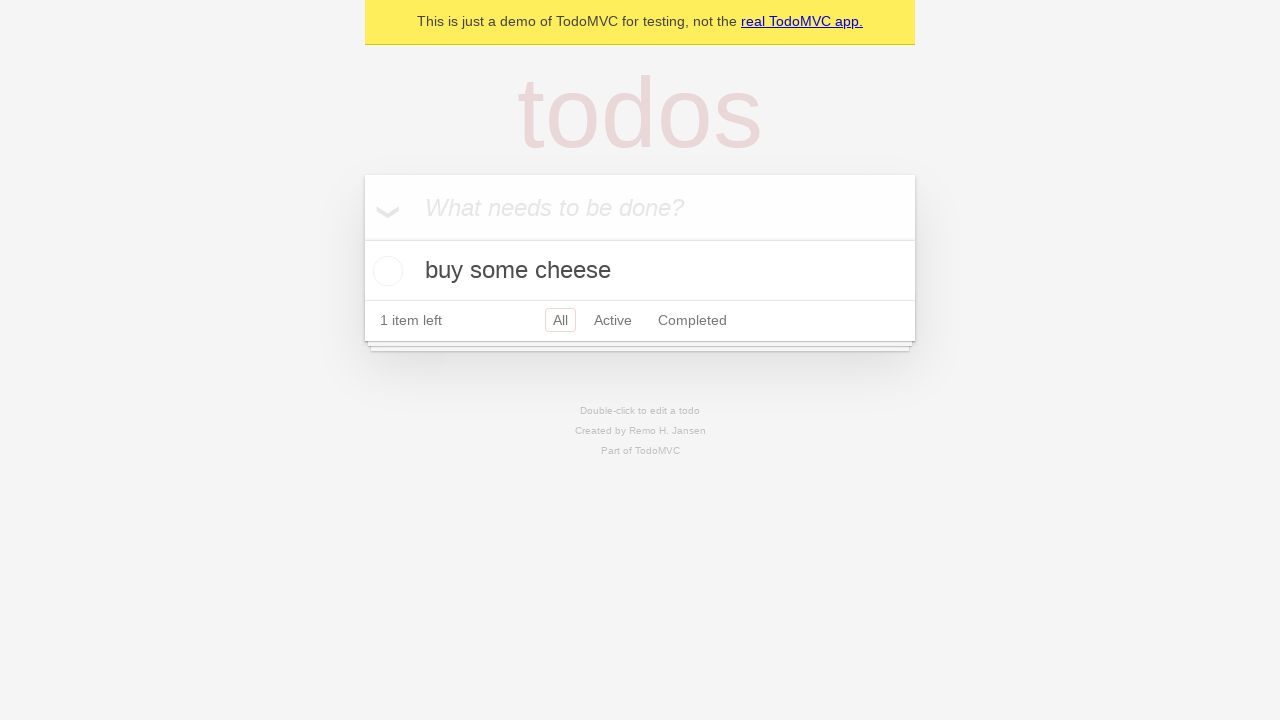

Filled todo input with 'feed the cat' on internal:attr=[placeholder="What needs to be done?"i]
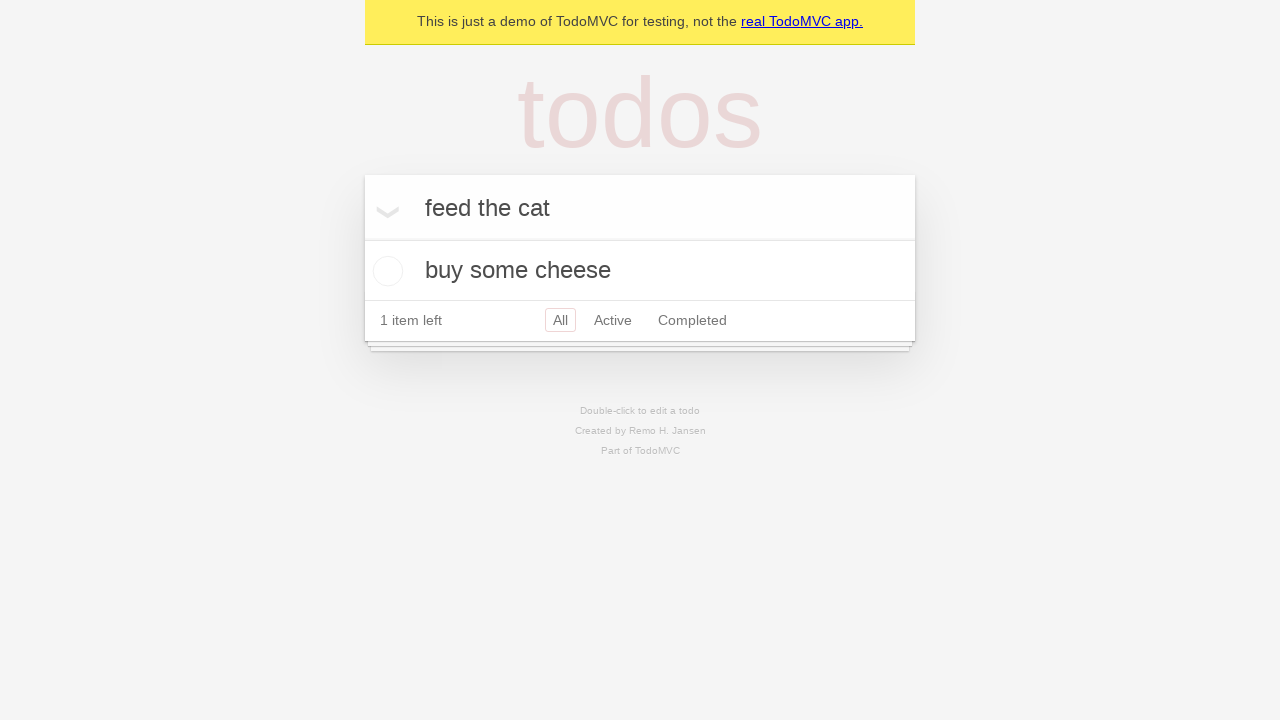

Pressed Enter to create todo item 'feed the cat' on internal:attr=[placeholder="What needs to be done?"i]
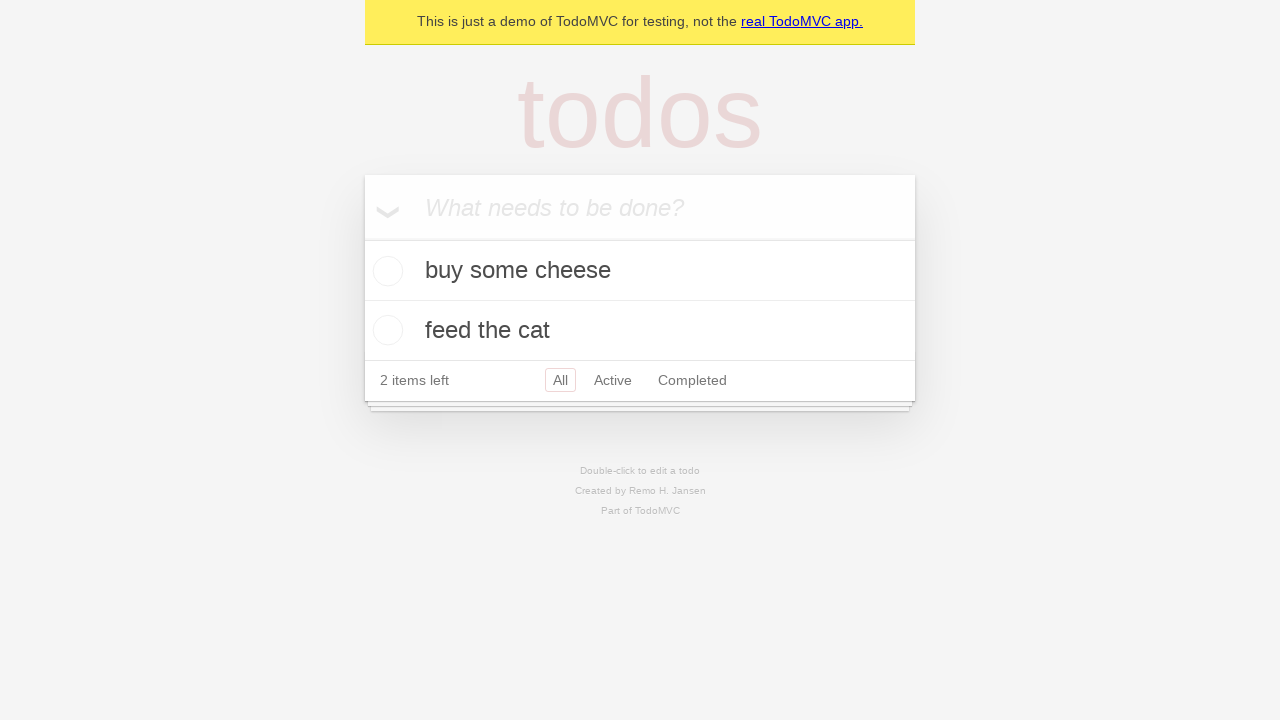

Waited for 2 todo items to appear on the page
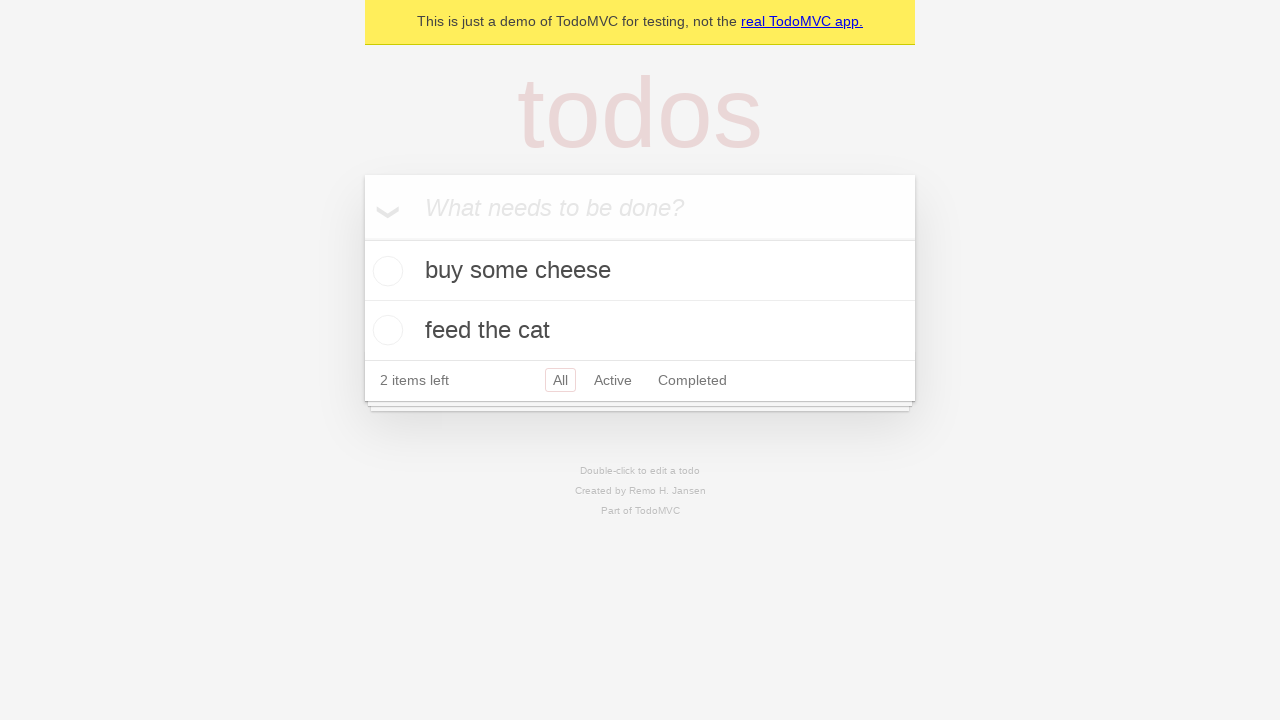

Located the first todo item
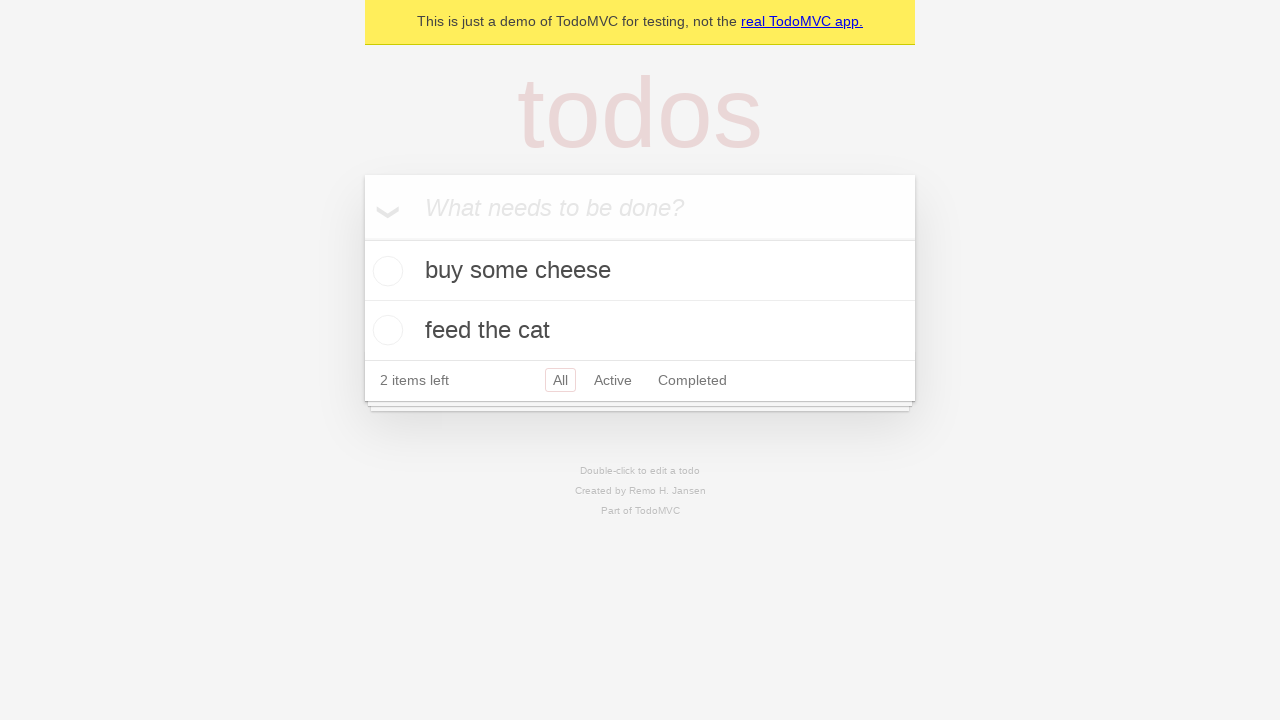

Marked first todo item 'buy some cheese' as complete at (385, 271) on internal:testid=[data-testid="todo-item"s] >> nth=0 >> internal:role=checkbox
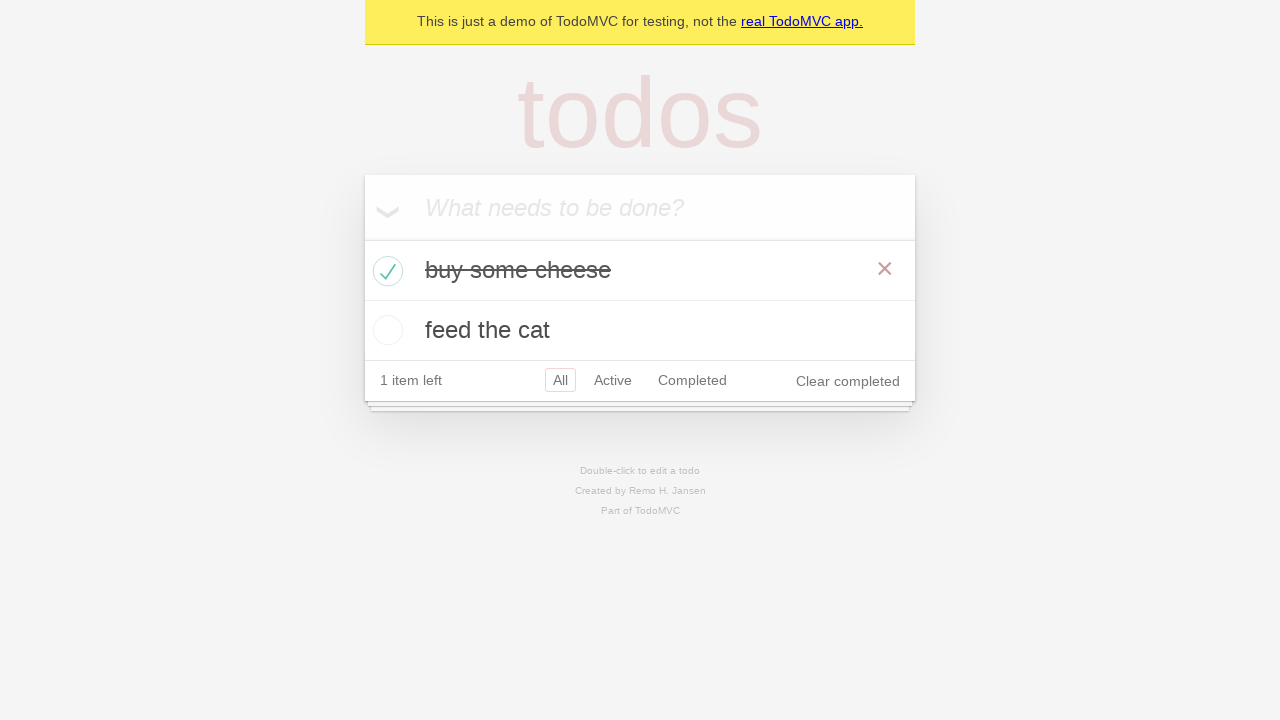

Located the second todo item
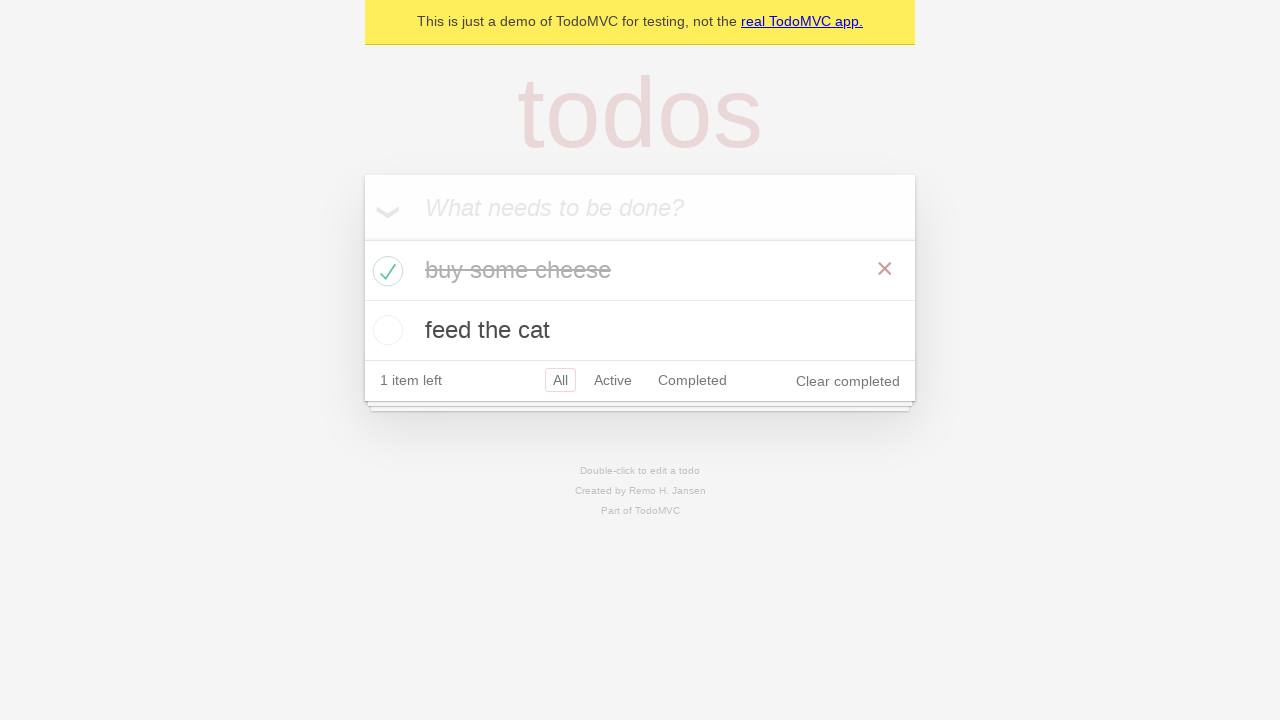

Marked second todo item 'feed the cat' as complete at (385, 330) on internal:testid=[data-testid="todo-item"s] >> nth=1 >> internal:role=checkbox
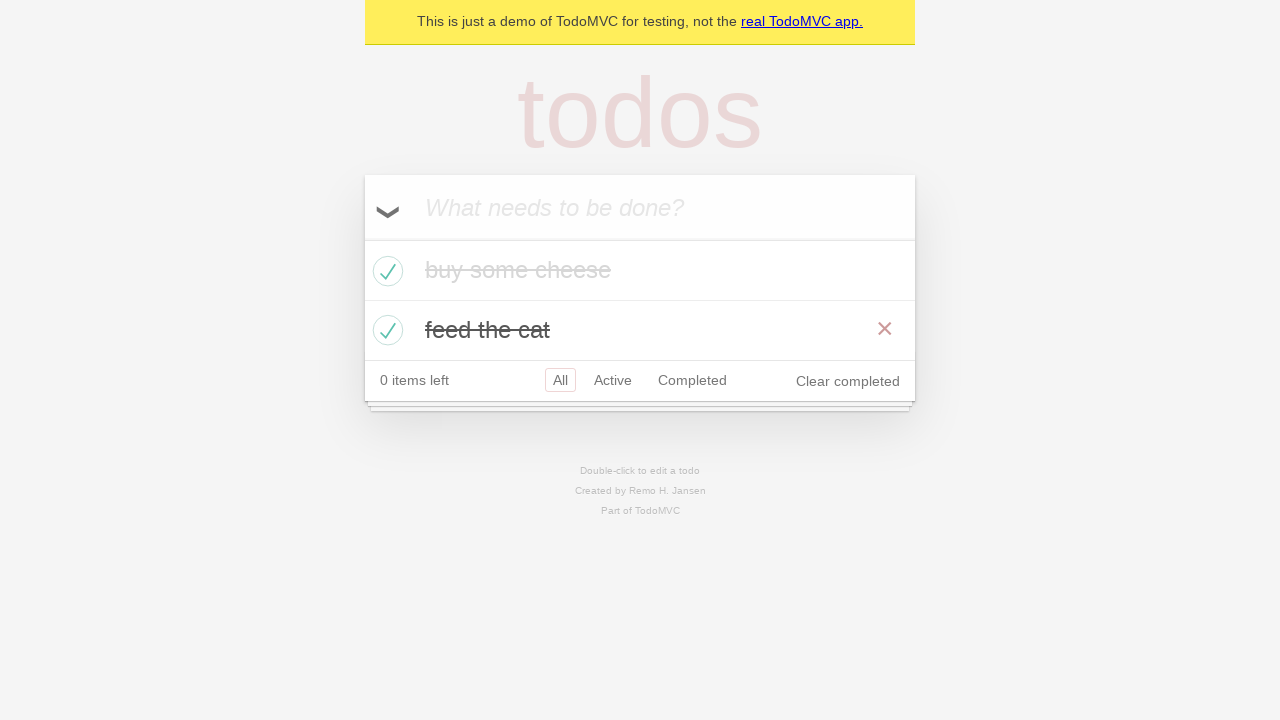

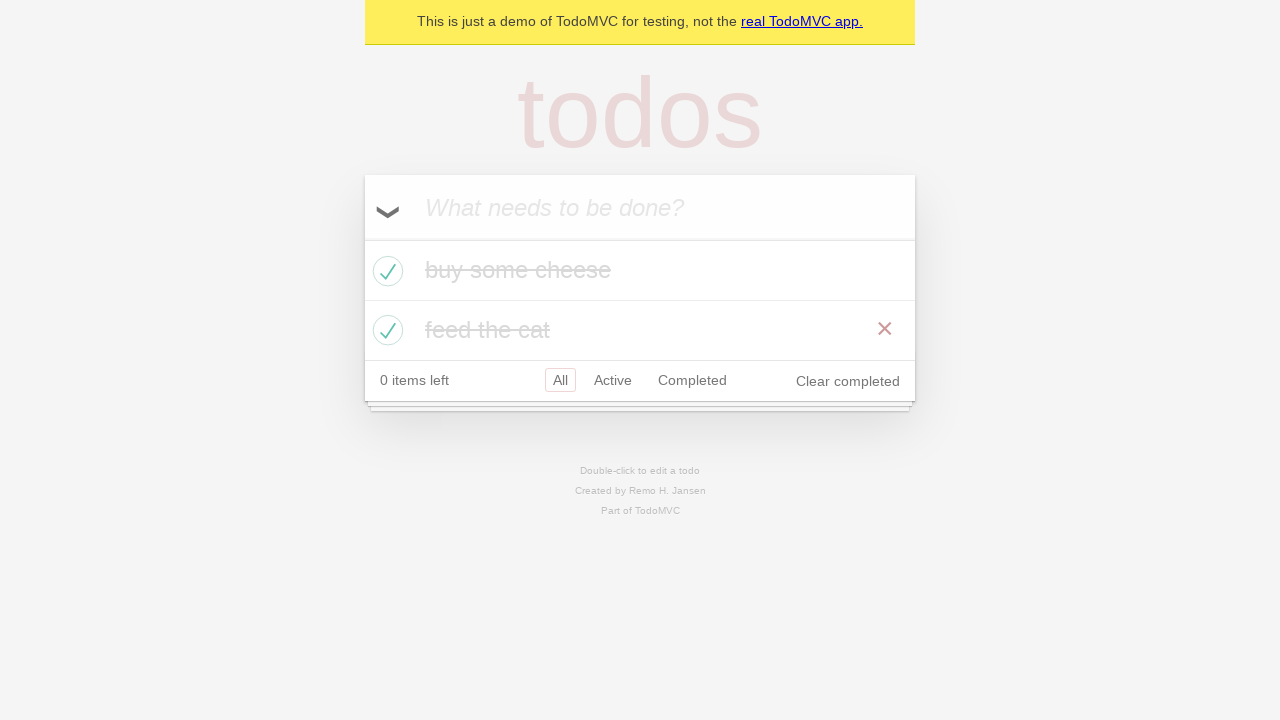